Tests alert handling functionality by navigating to the confirm alert tab and dismissing a confirmation dialog

Starting URL: http://demo.automationtesting.in/Alerts.html

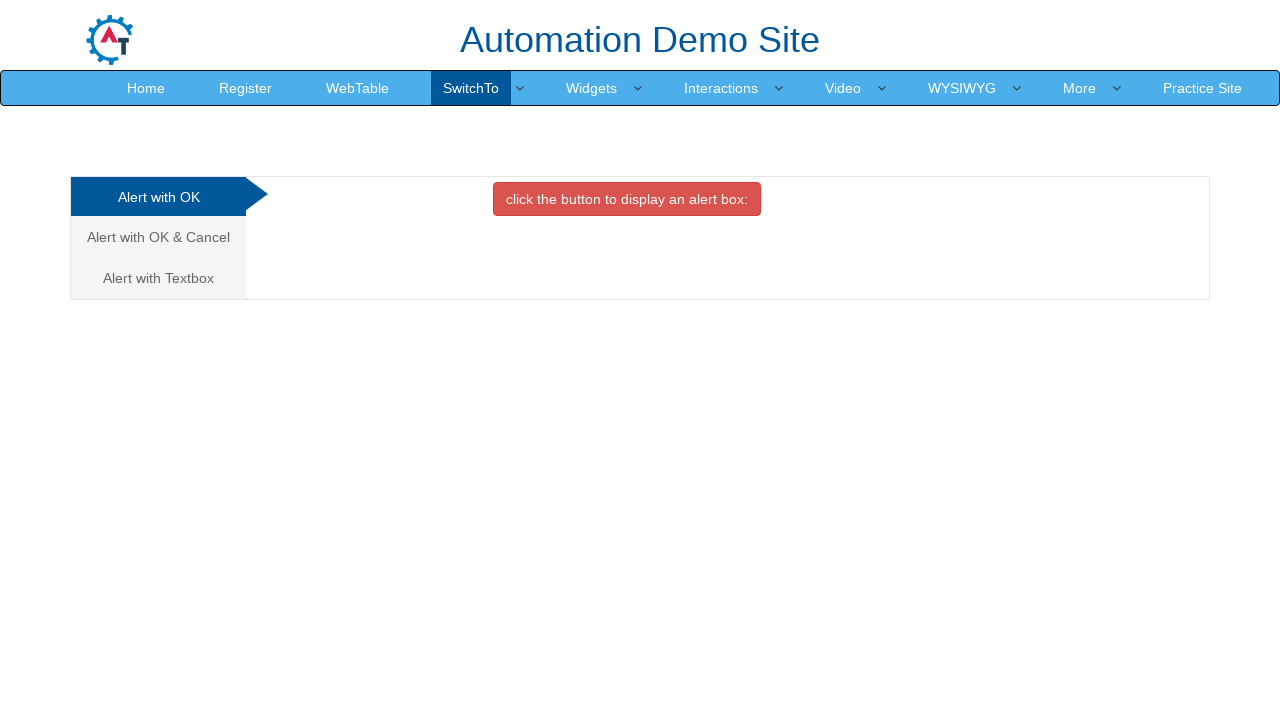

Clicked on the confirm alert tab at (158, 237) on (//a[@data-toggle='tab'])[2]
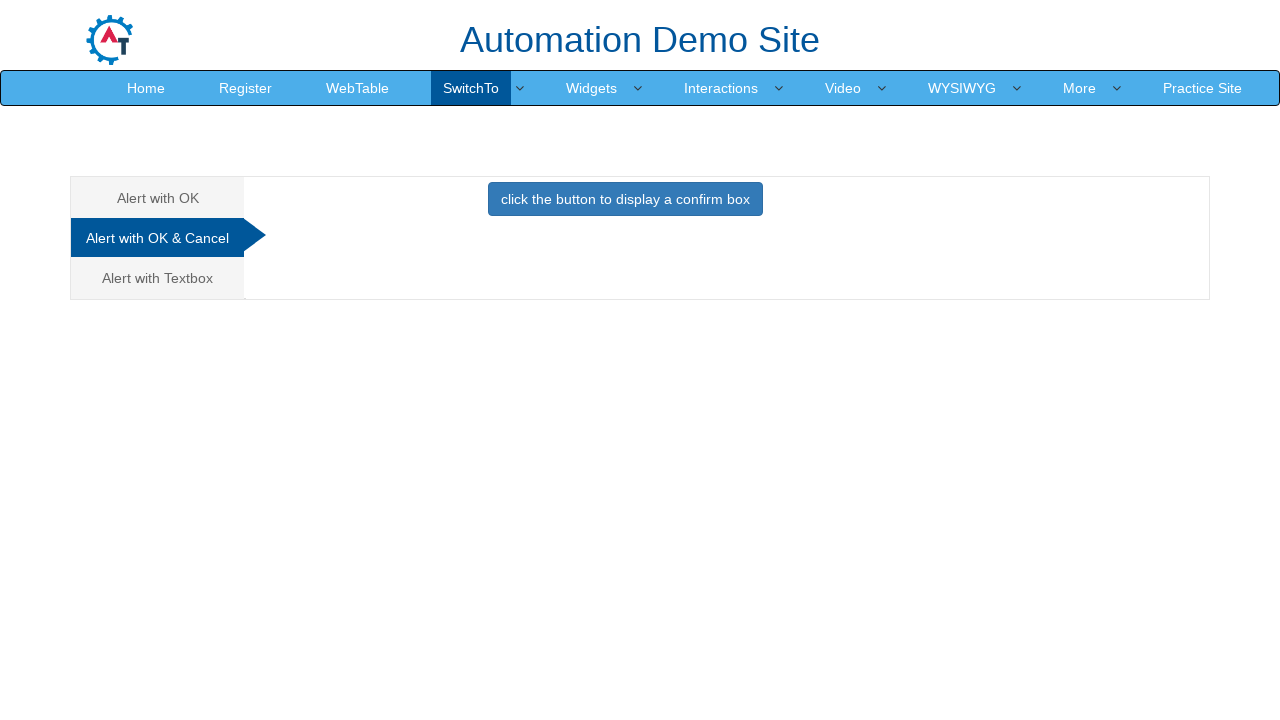

Clicked button to trigger confirmation dialog at (625, 199) on xpath=//button[@onclick='confirmbox()']
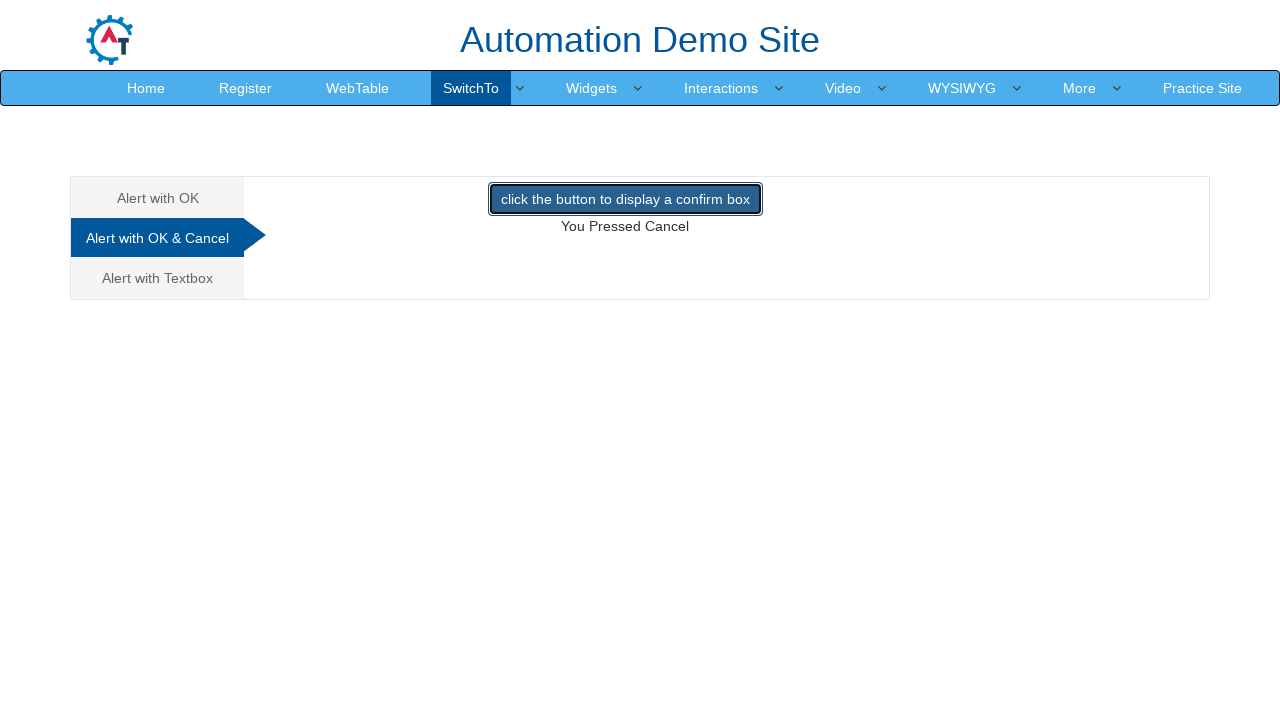

Set up dialog handler to dismiss confirmation dialog
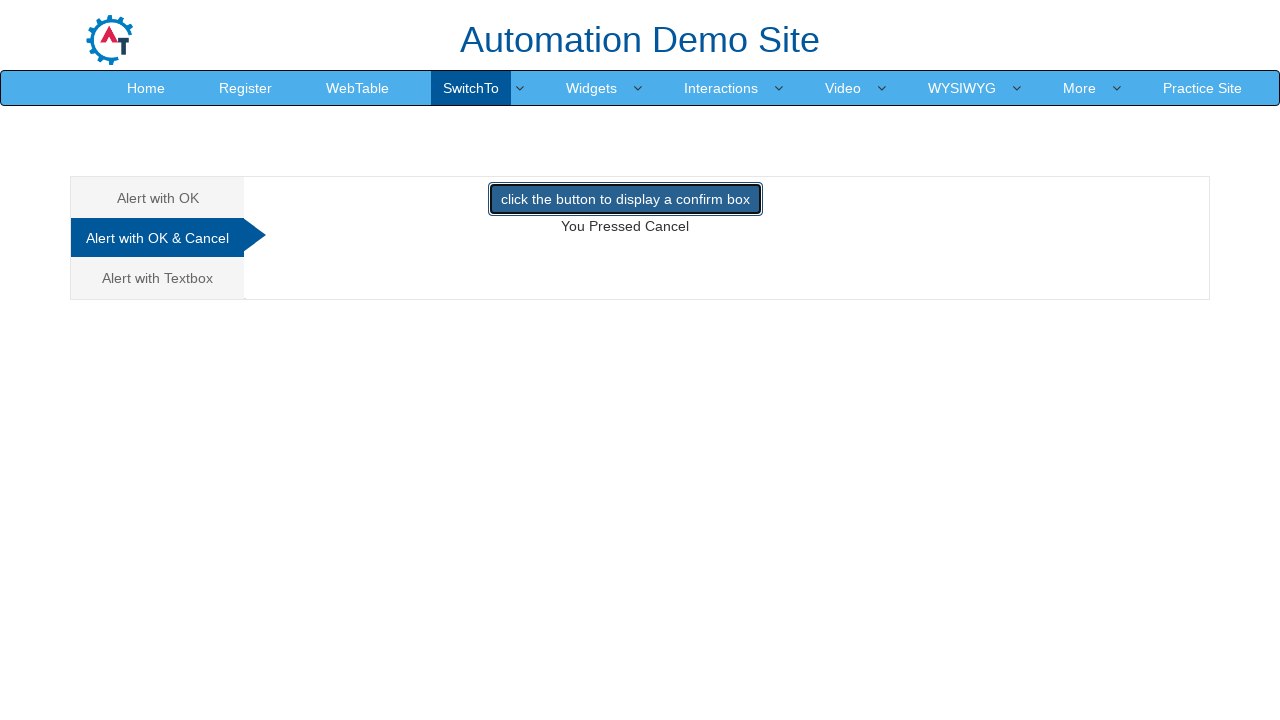

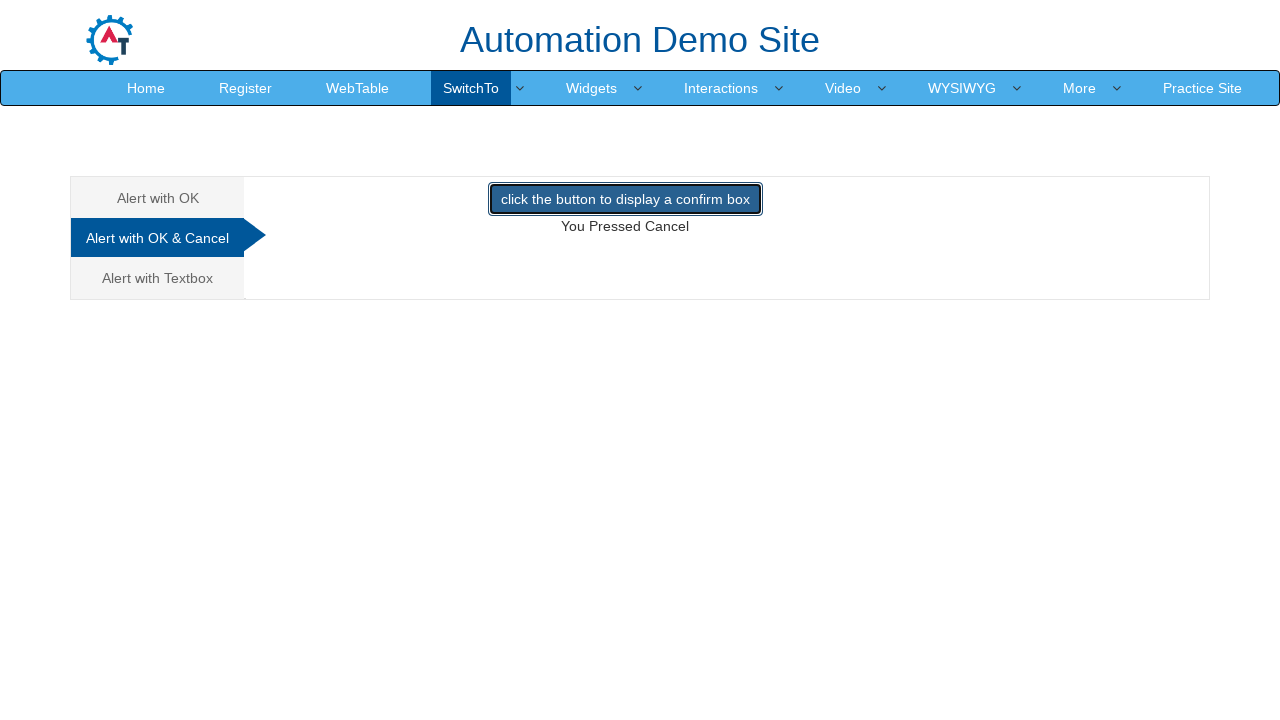